Tests navigation from the main Heroku demo page by clicking the Form Authentication link

Starting URL: https://the-internet.herokuapp.com/

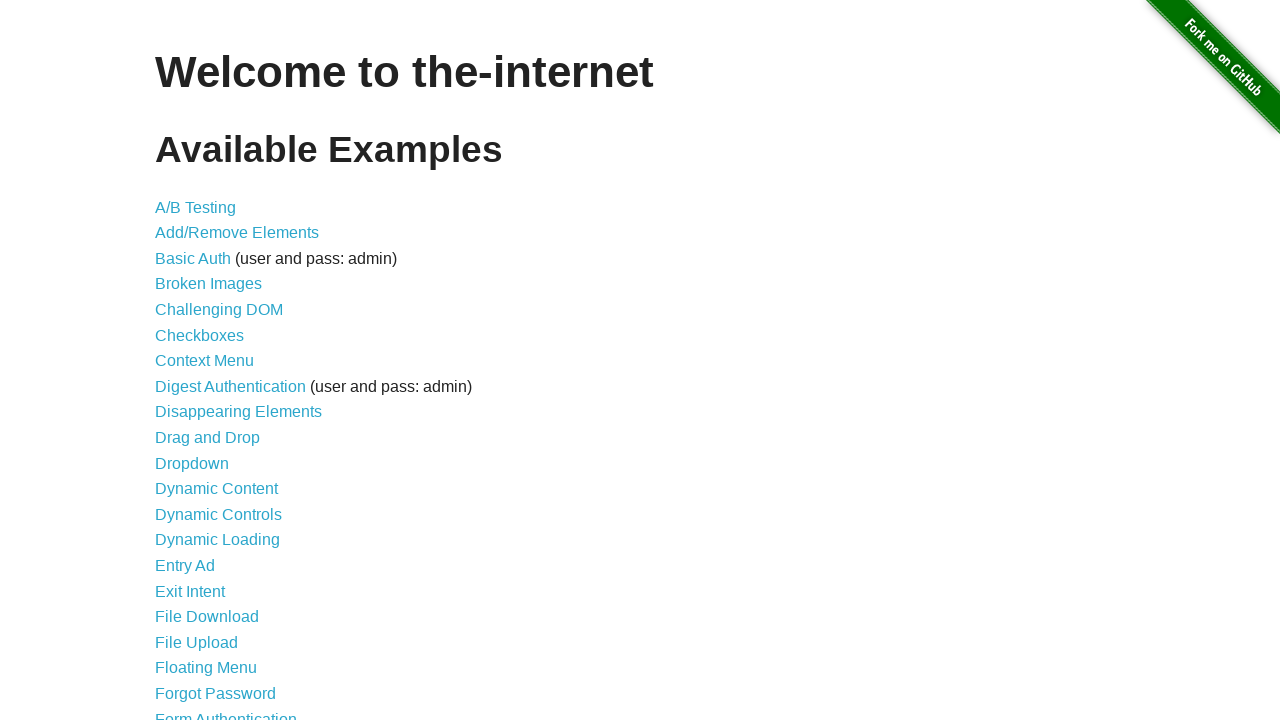

Navigated to Heroku demo main page
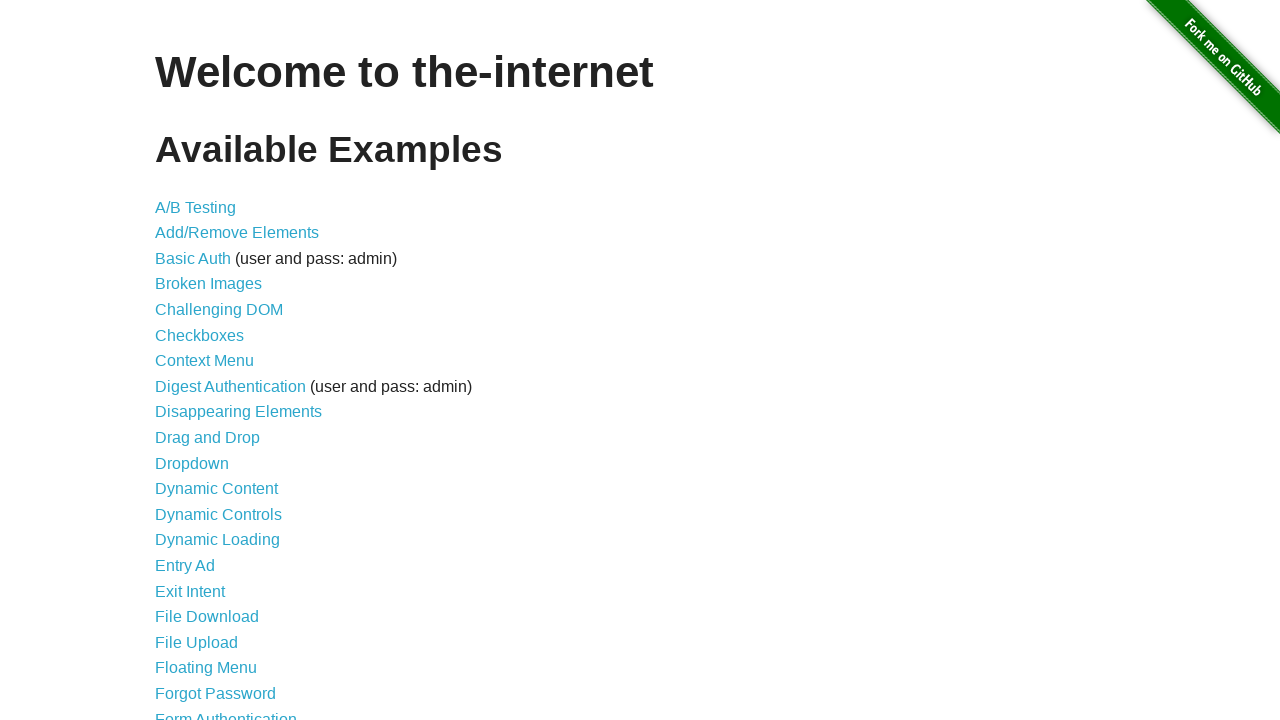

Form Authentication link is present on the page
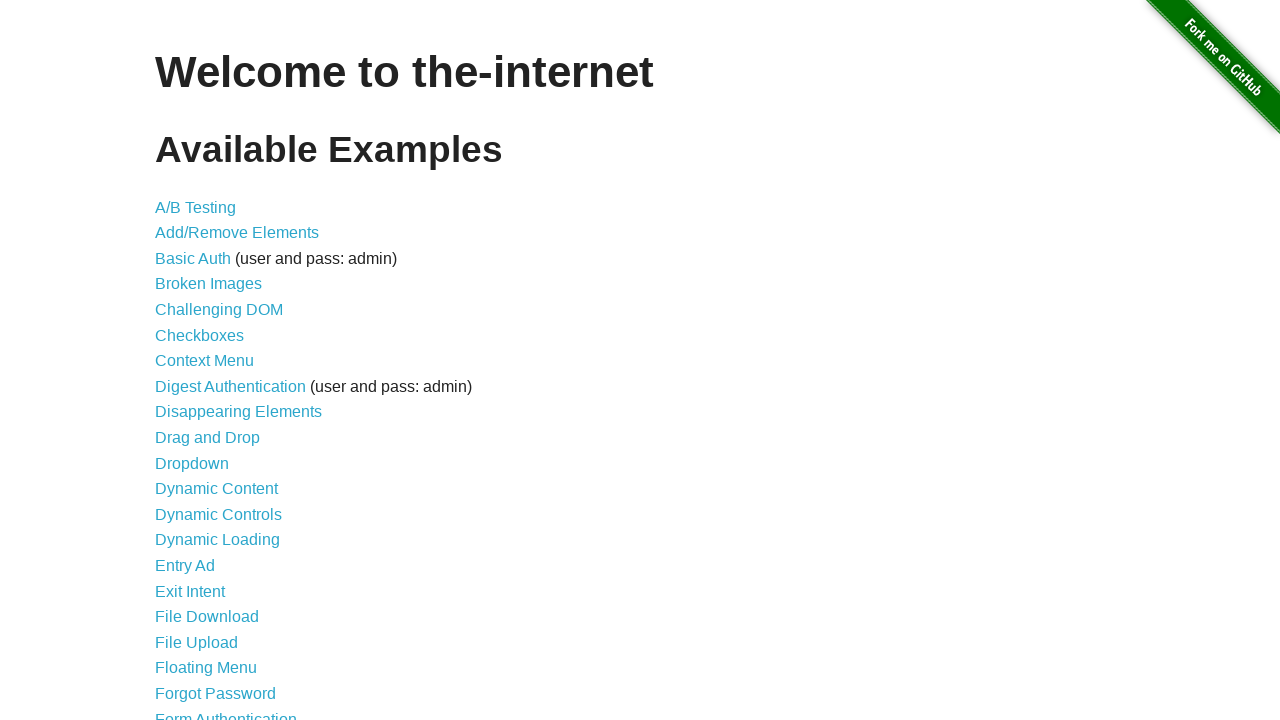

Clicked on Form Authentication link at (226, 712) on xpath=//*[text()="Form Authentication"]
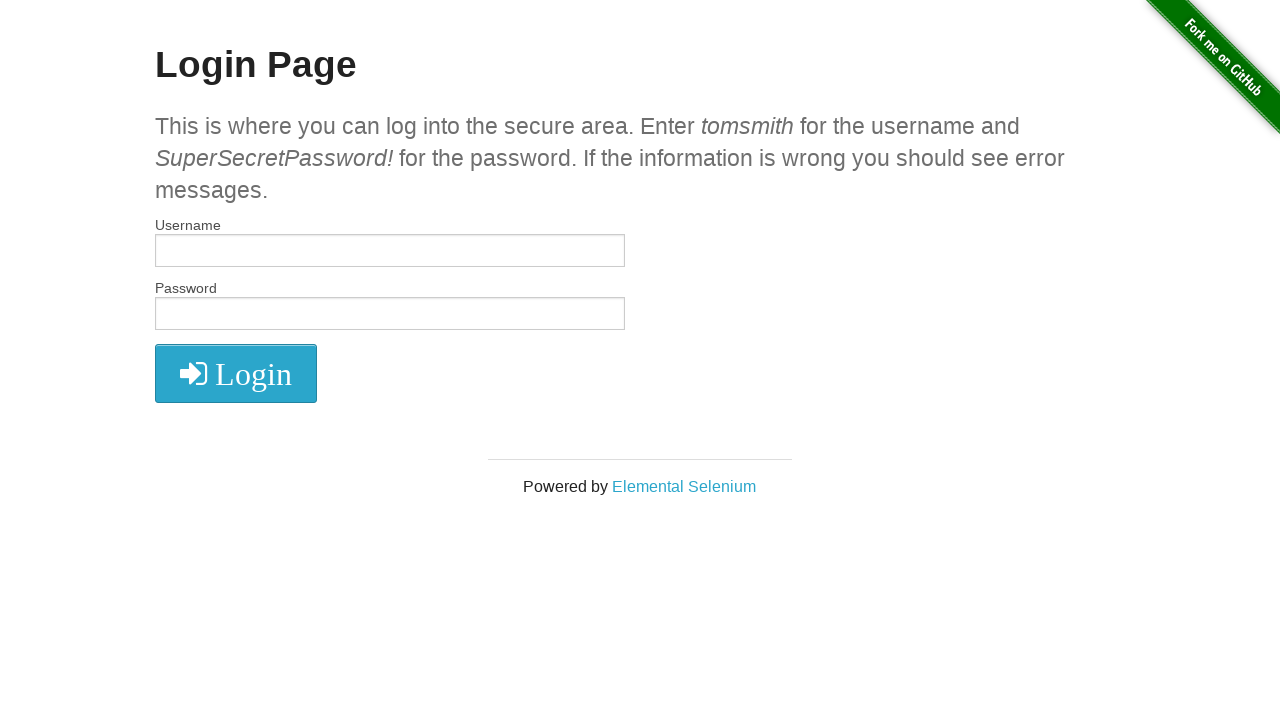

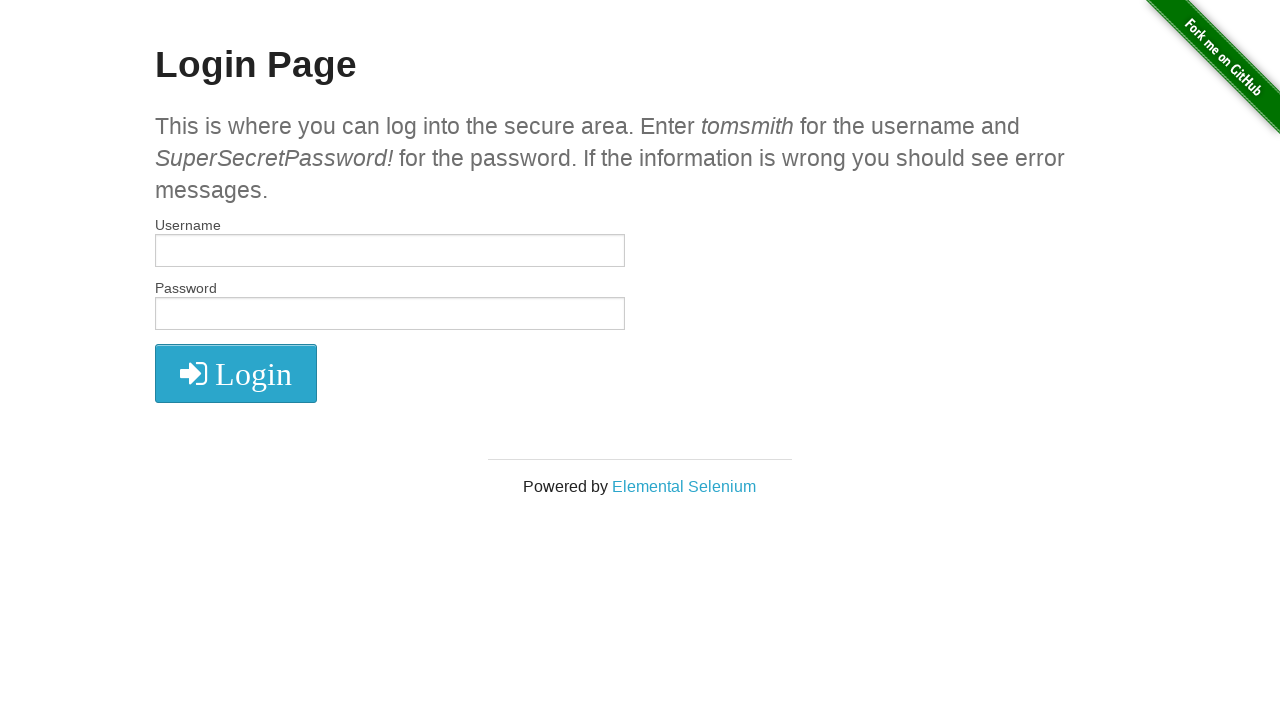